Tests navigation from the main page to the reset password page by clicking the "Reset Password" link

Starting URL: https://voice-korea.dev.biyard.co/en

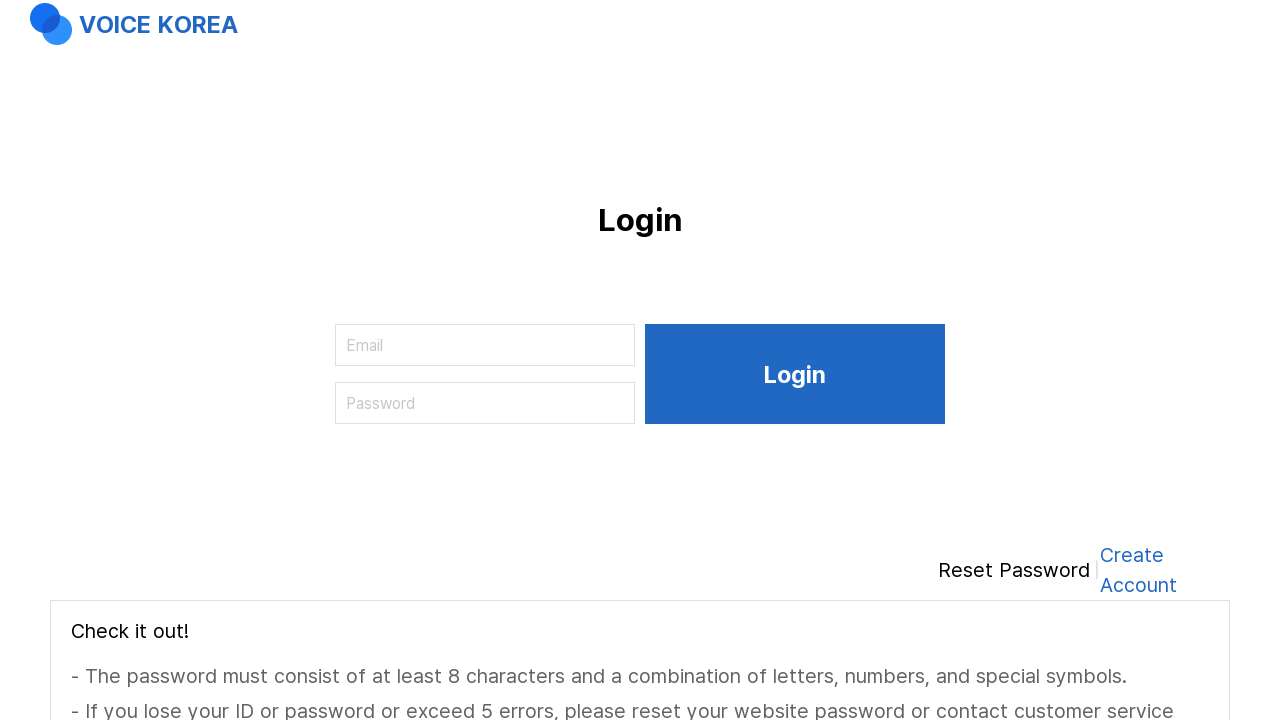

Reset Password link is visible on the page
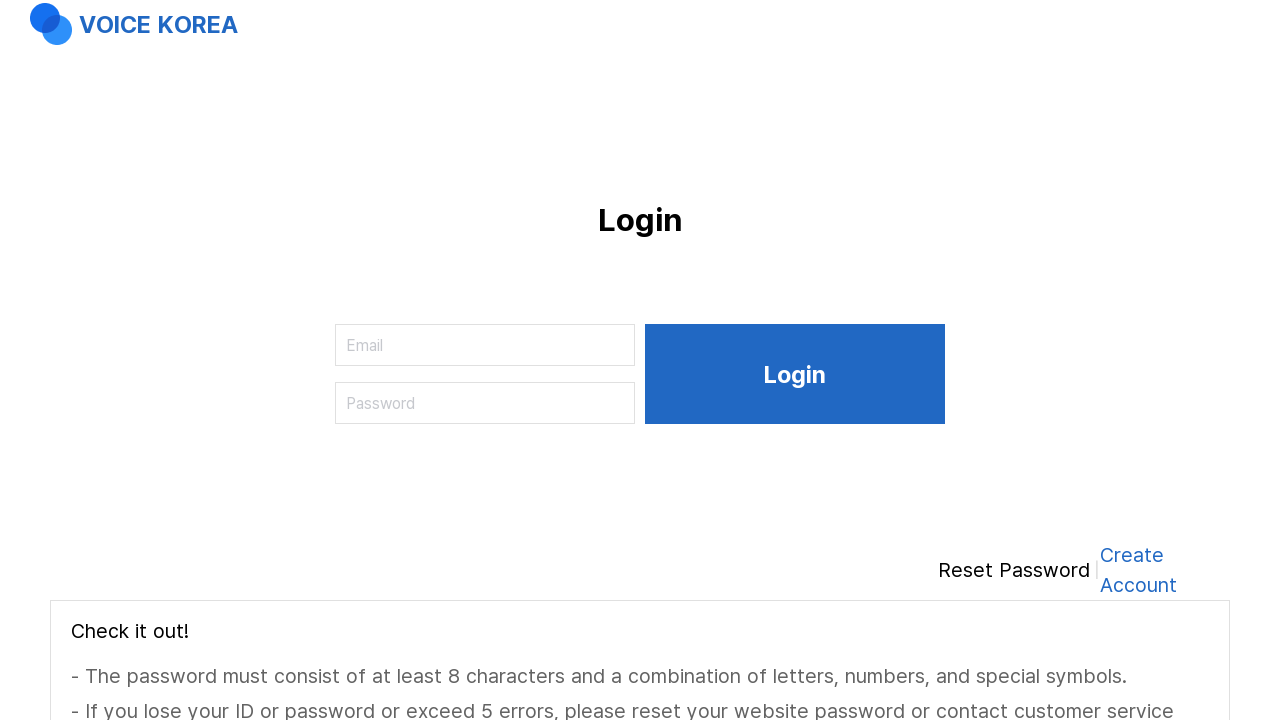

Clicked the Reset Password link at (1014, 570) on internal:role=link[name="Reset Password"i]
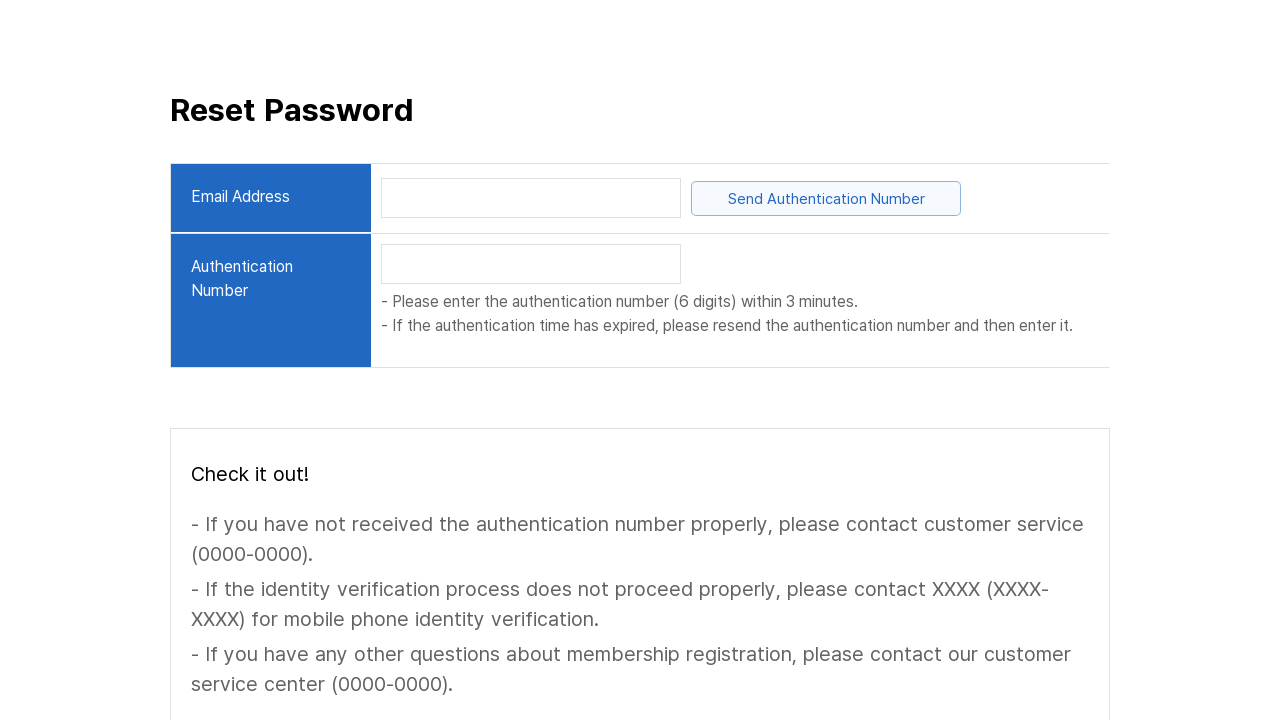

Successfully navigated to Reset Password page
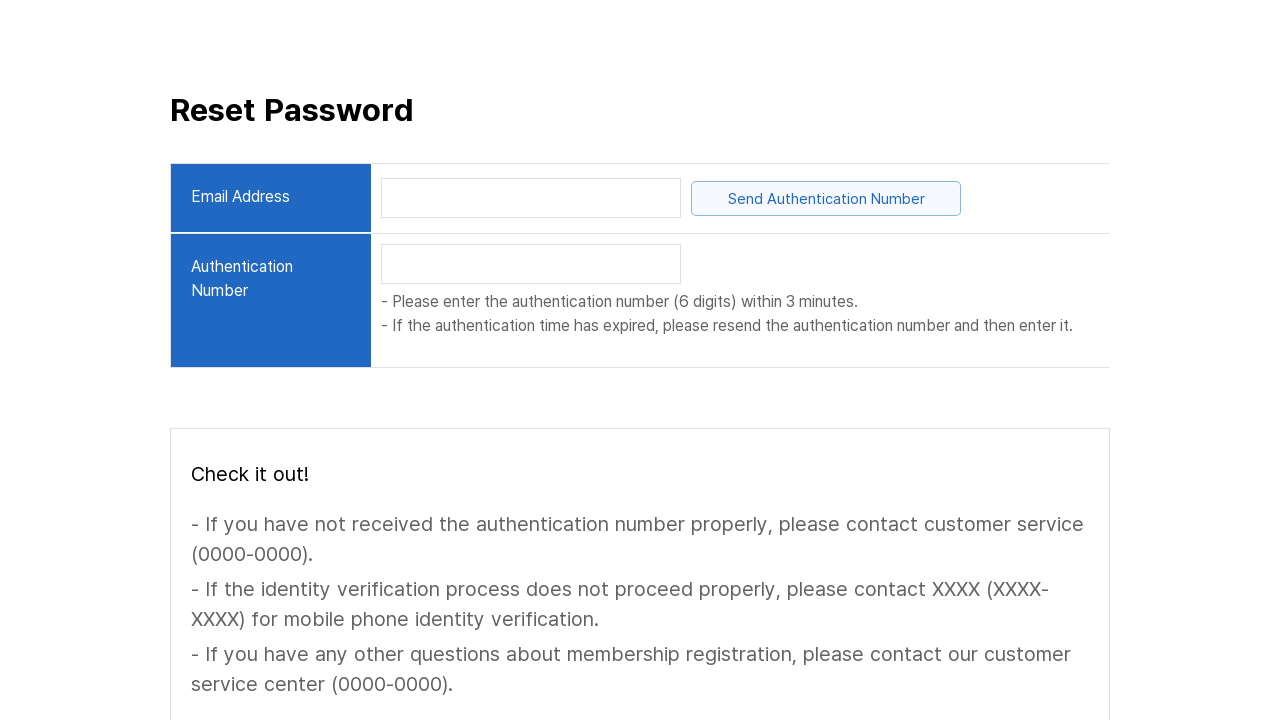

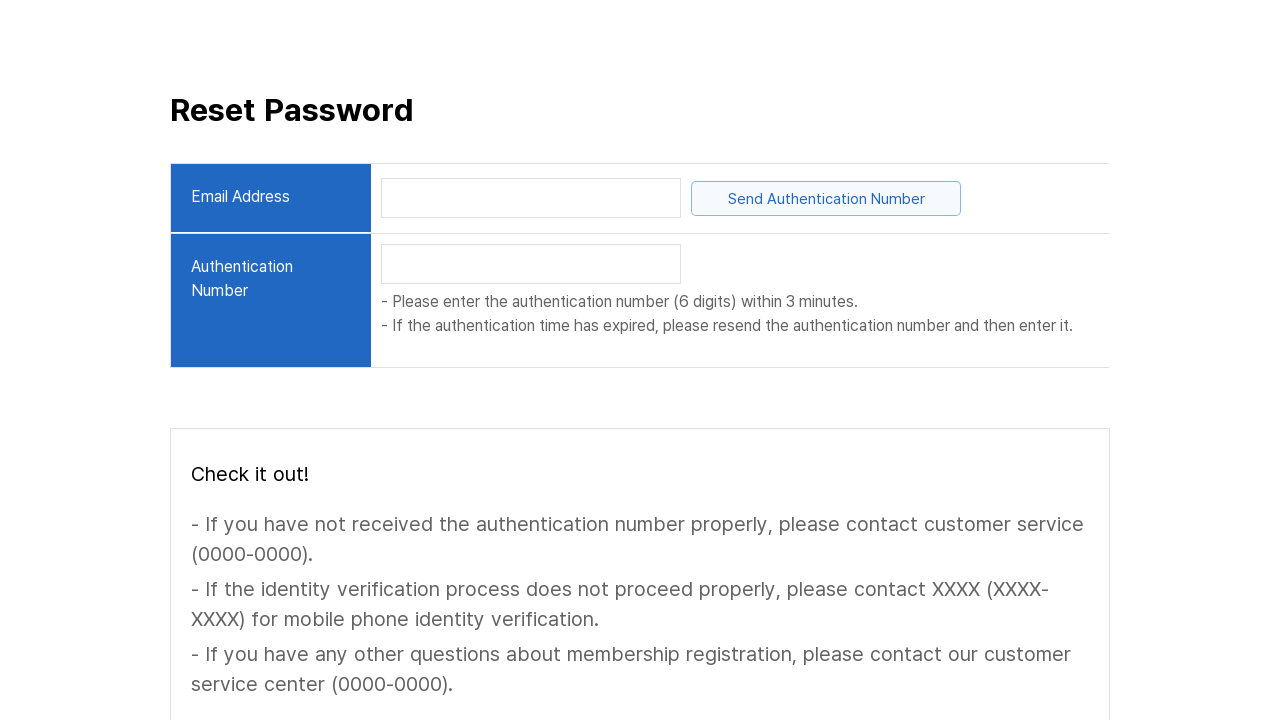